Tests date picker functionality by selecting a specific date (June 15, 2027) through the calendar navigation - clicking to open the calendar, navigating to year view, selecting year, month, and day.

Starting URL: https://rahulshettyacademy.com/seleniumPractise/#/offers

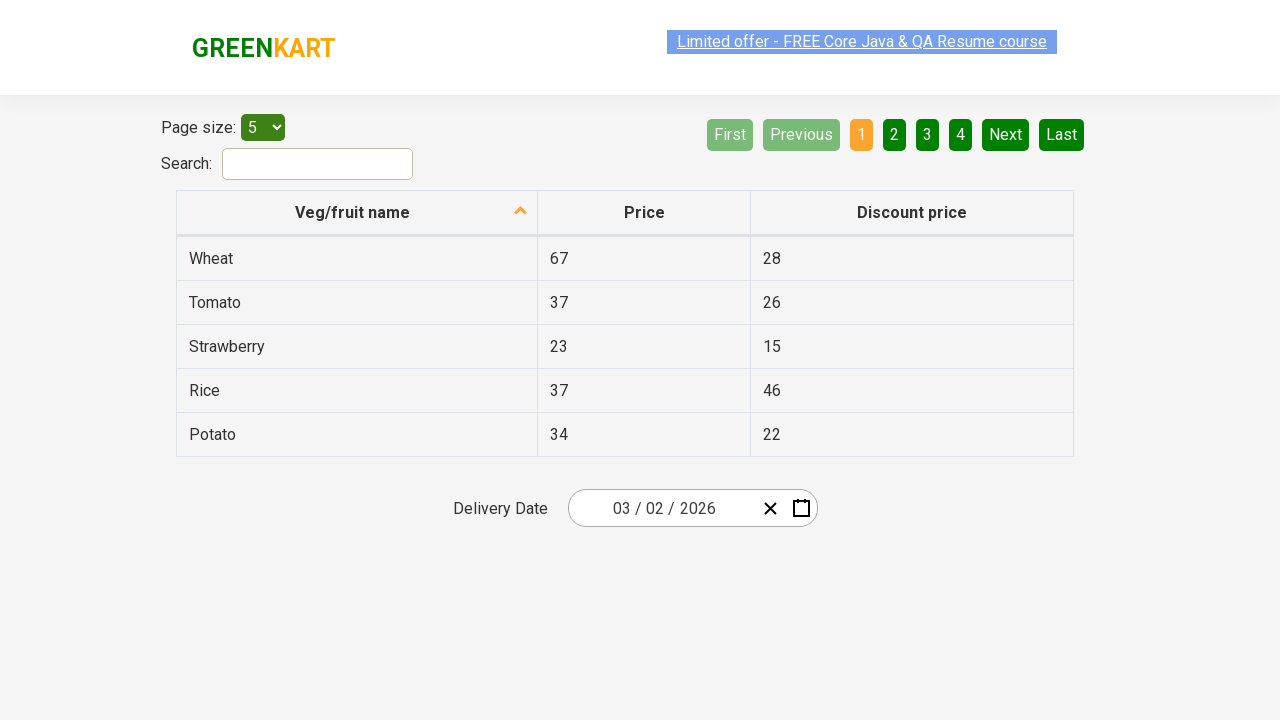

Clicked date picker input group to open calendar at (662, 508) on .react-date-picker__inputGroup
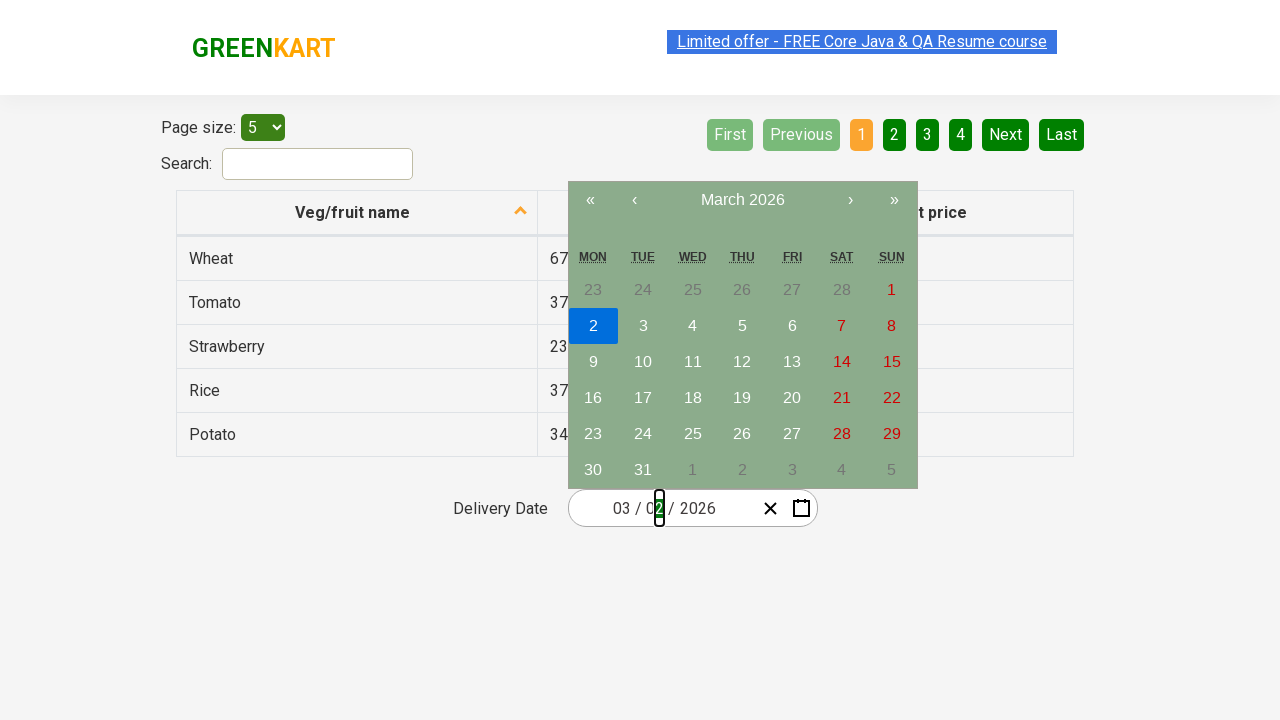

Clicked navigation label to navigate to month view at (742, 200) on .react-calendar__navigation__label
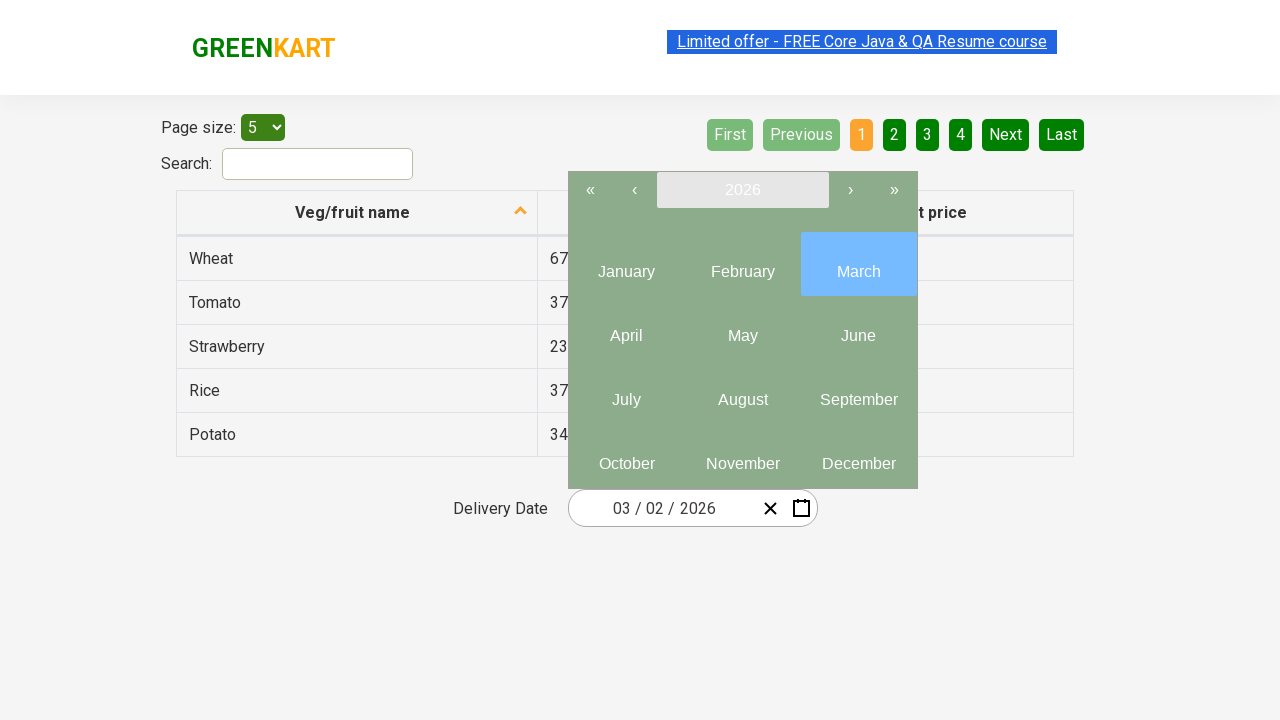

Clicked navigation label again to navigate to year view at (742, 190) on .react-calendar__navigation__label
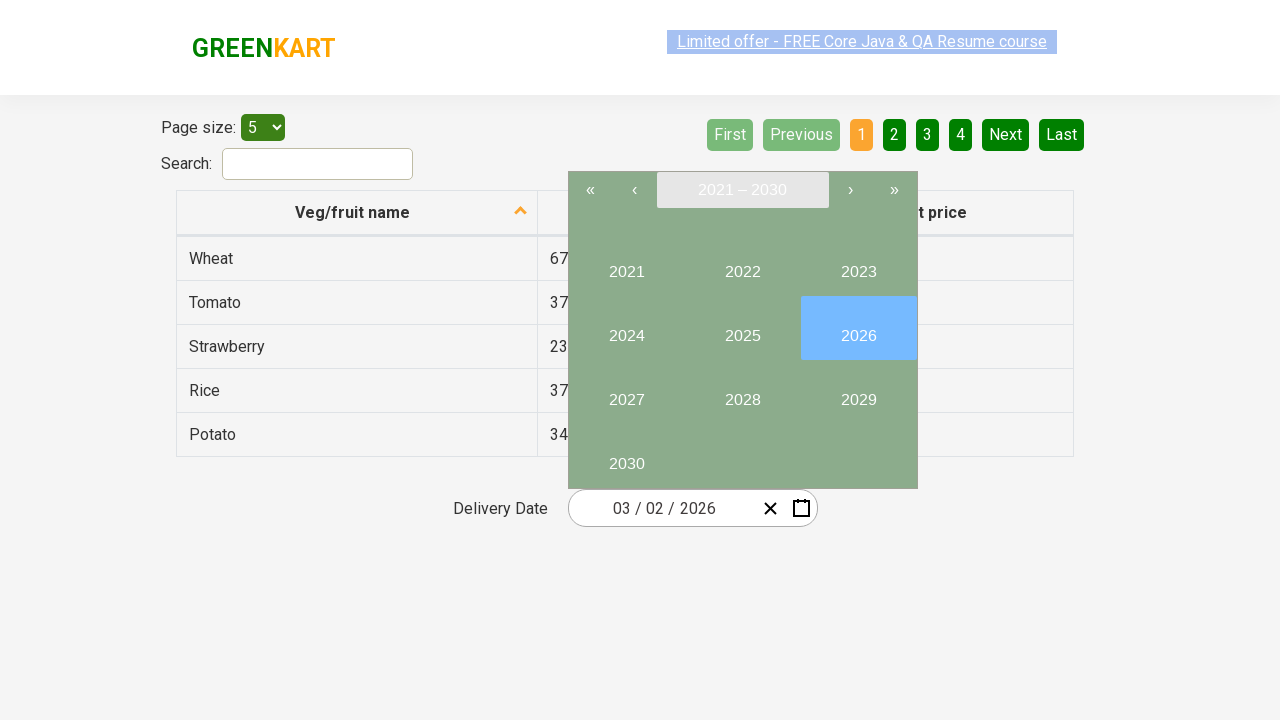

Selected year 2027 at (626, 392) on //button[text()='2027']
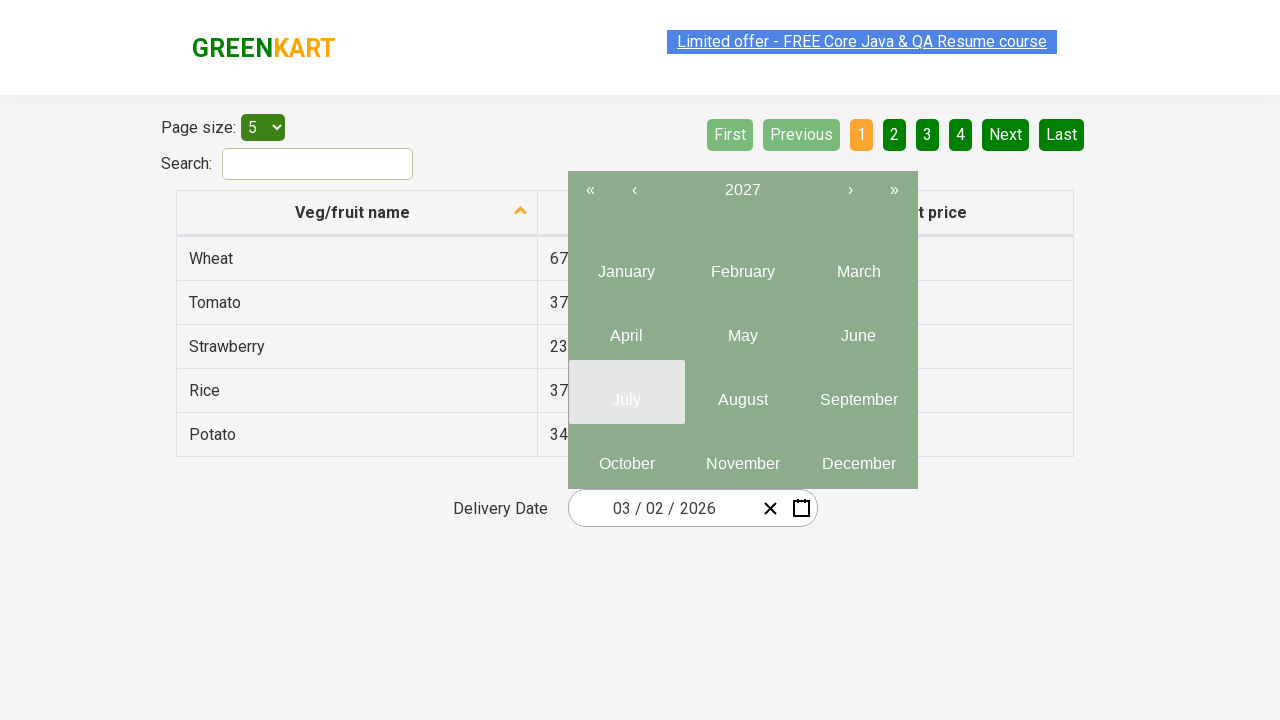

Selected month 6 (June) at (858, 328) on .react-calendar__year-view__months__month >> nth=5
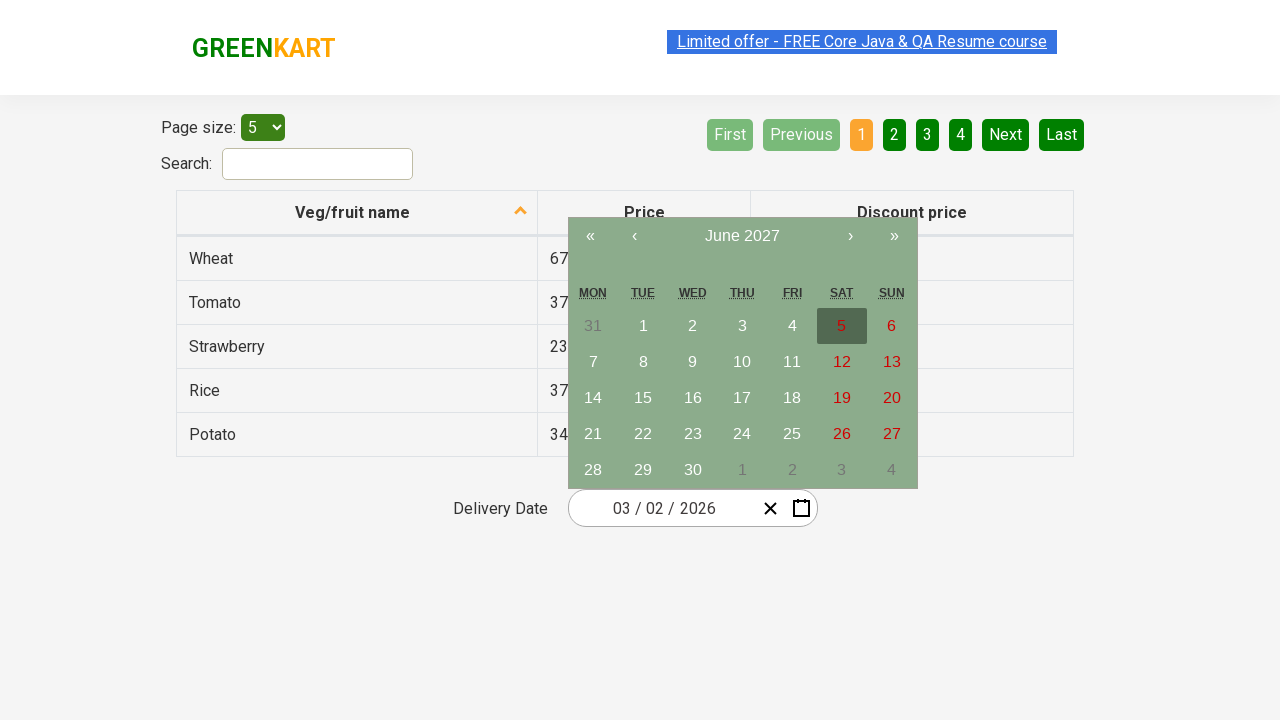

Selected date 15 at (643, 398) on //abbr[text()='15']
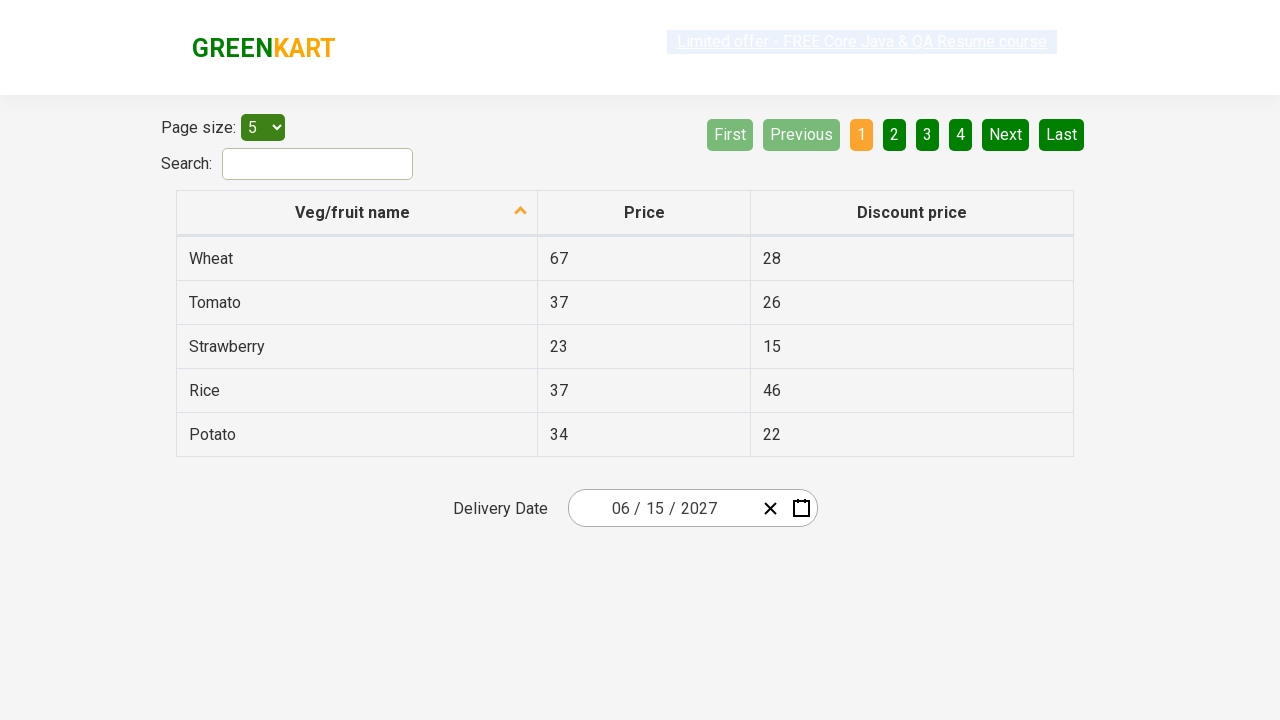

Date input fields populated and visible
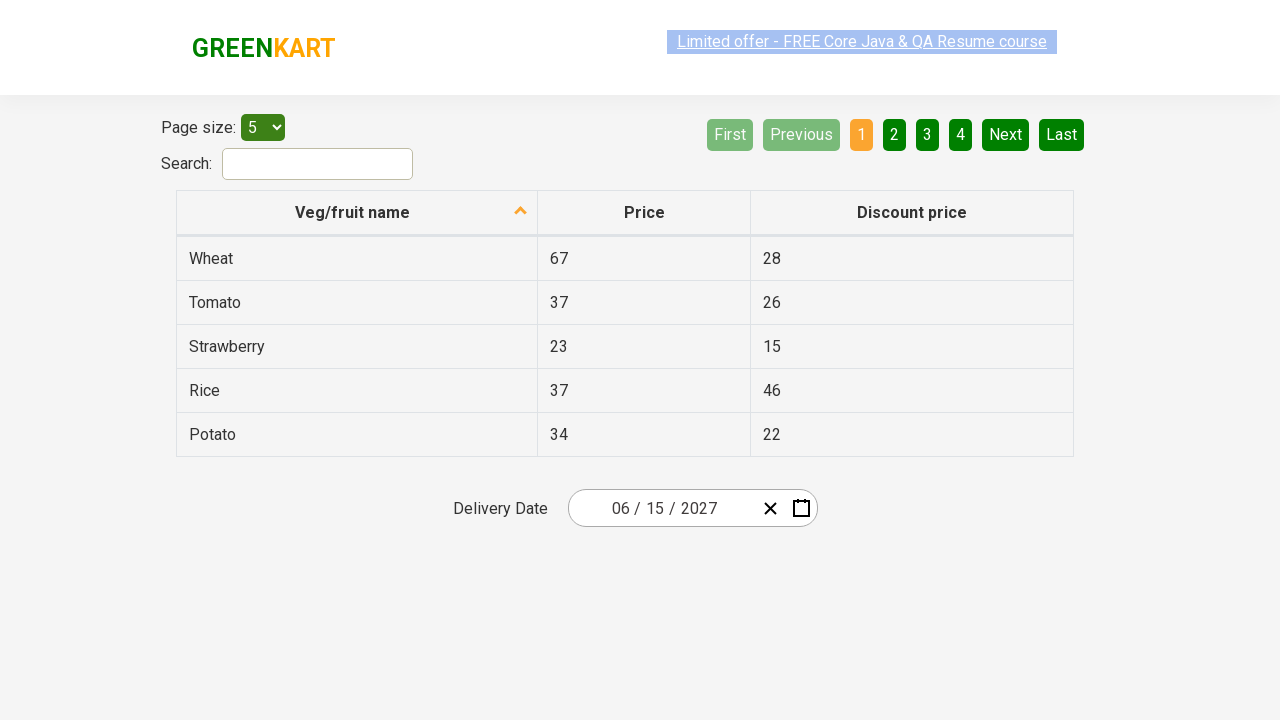

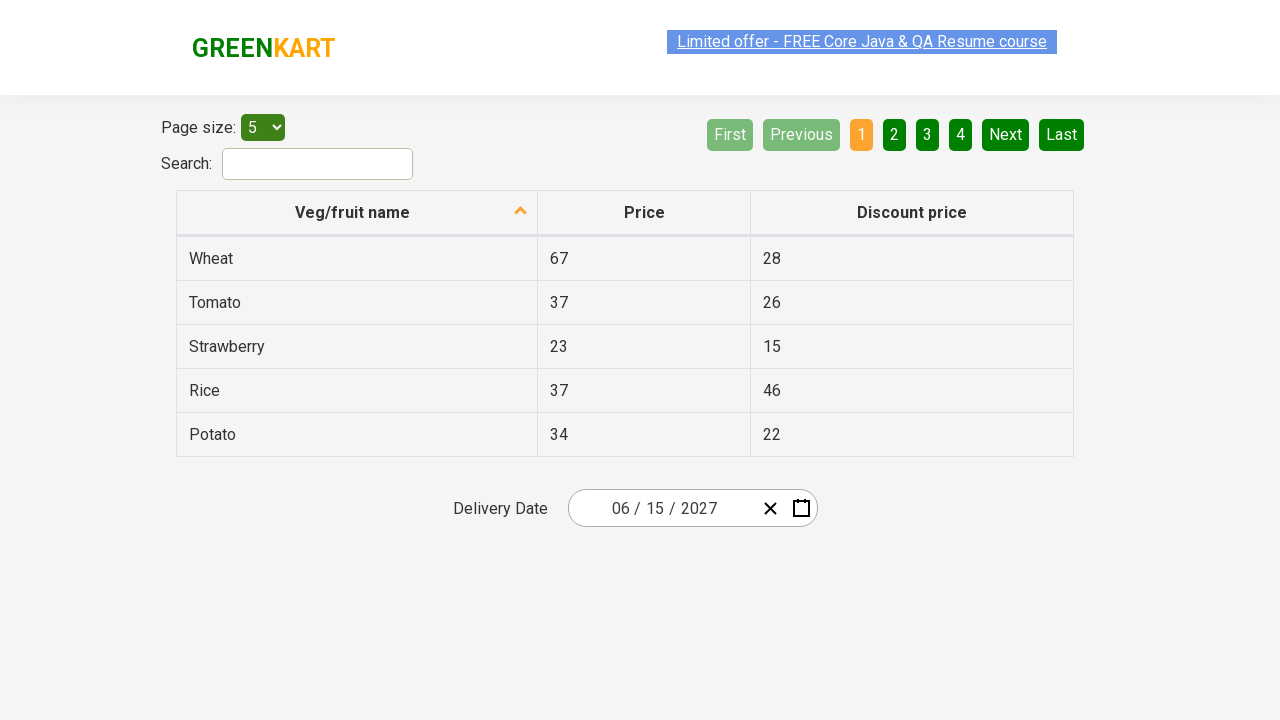